Tests browser window management by opening a new window and navigating to a second website, demonstrating multi-window handling in Selenium 4.

Starting URL: https://www.opencart.com/

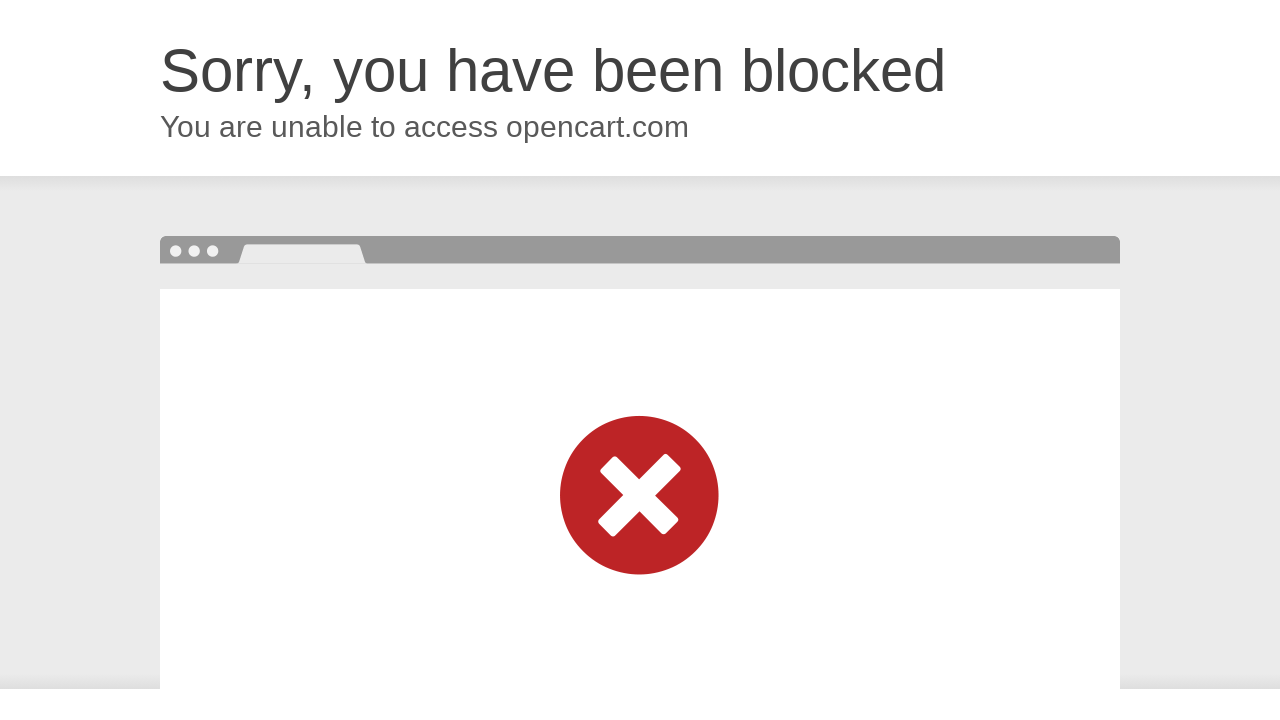

Opened a new page/window in the same context
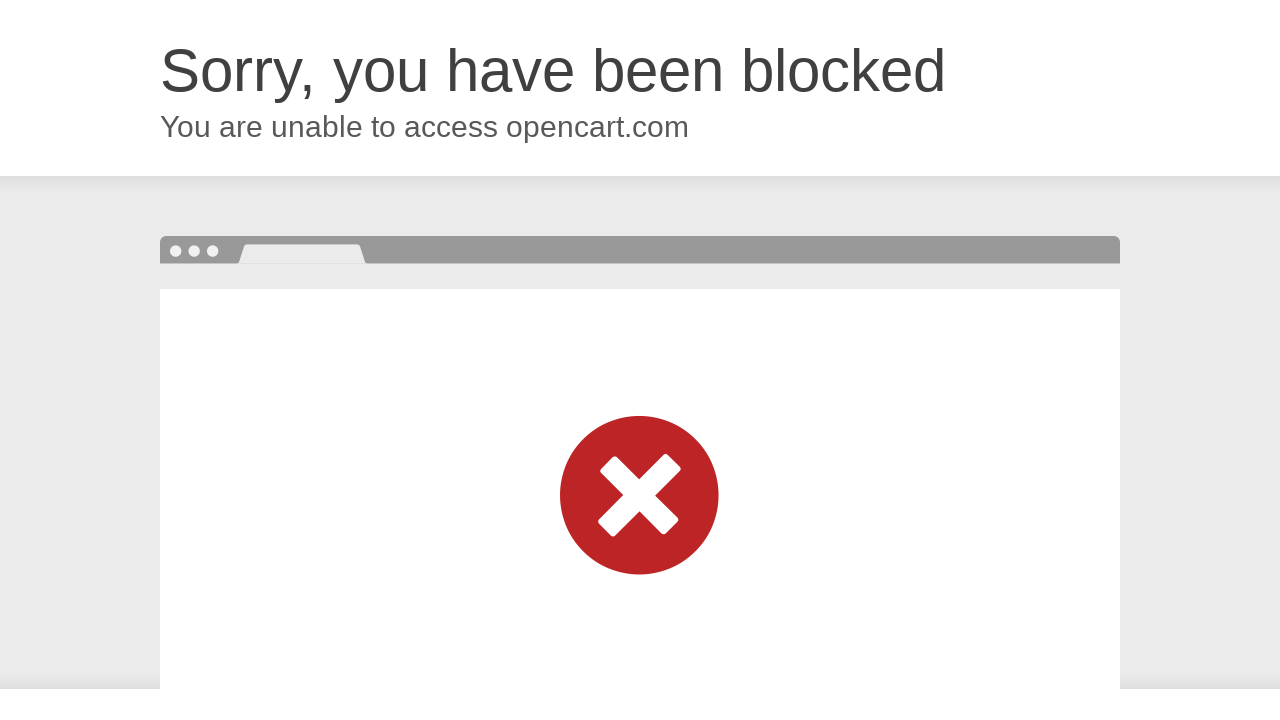

Navigated new page to OrangeHRM demo website
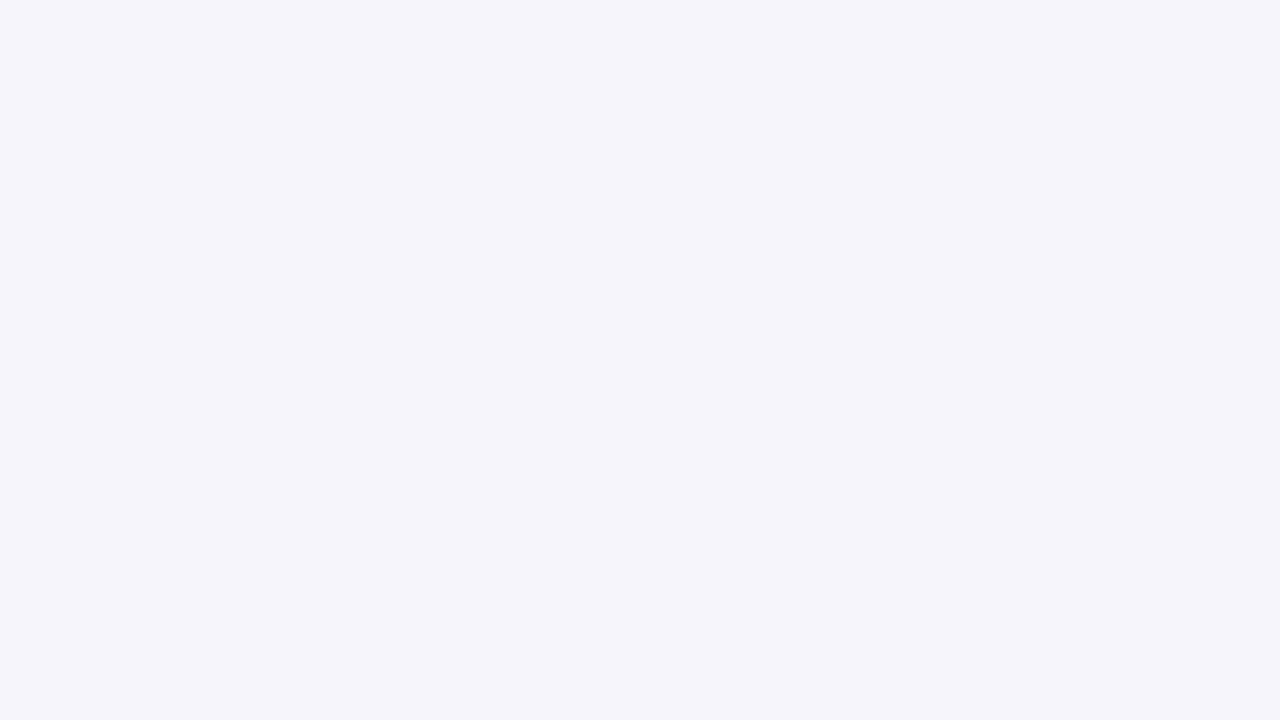

Waited for OrangeHRM page to load (domcontentloaded)
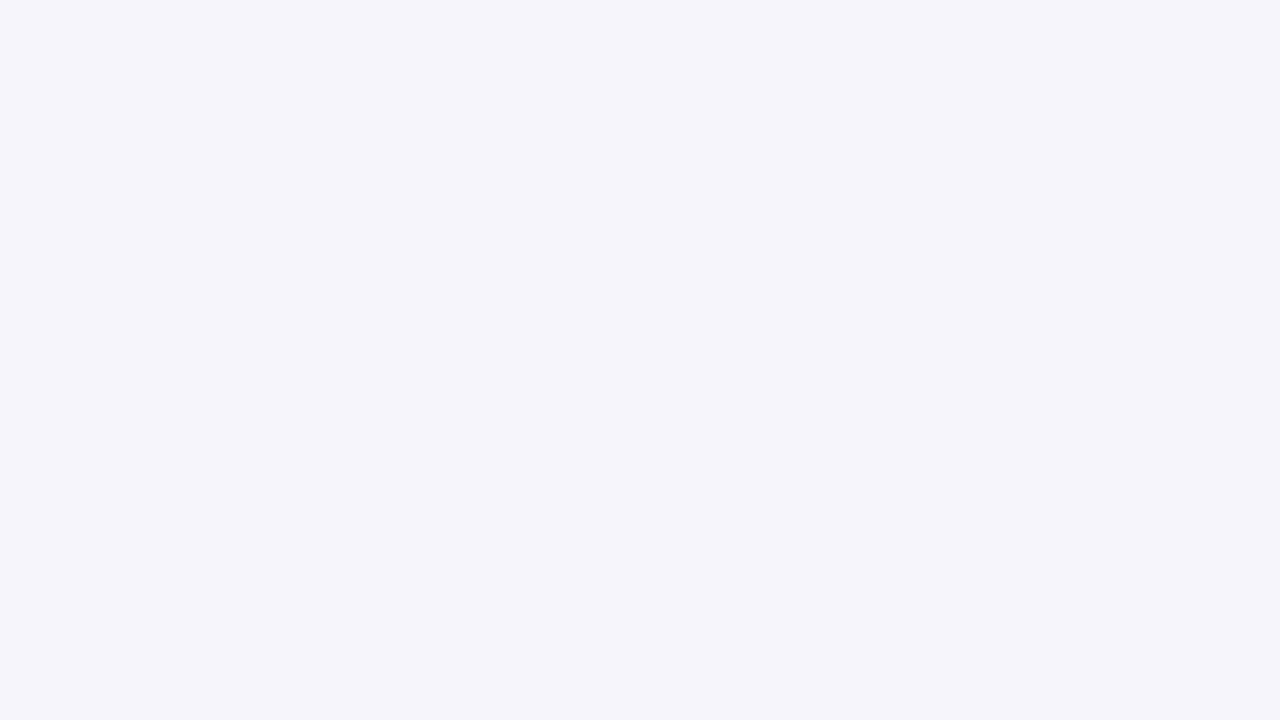

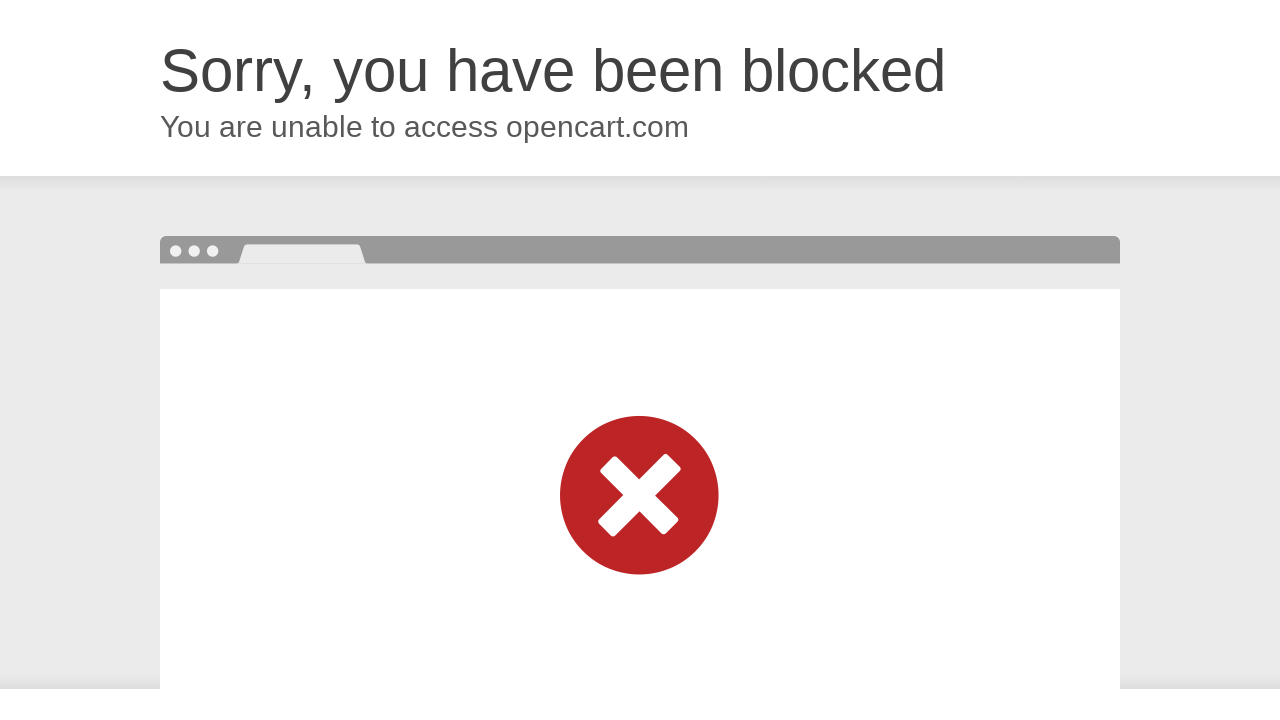